Tests text input functionality by entering text in a field and clicking a button to update its label

Starting URL: http://uitestingplayground.com/

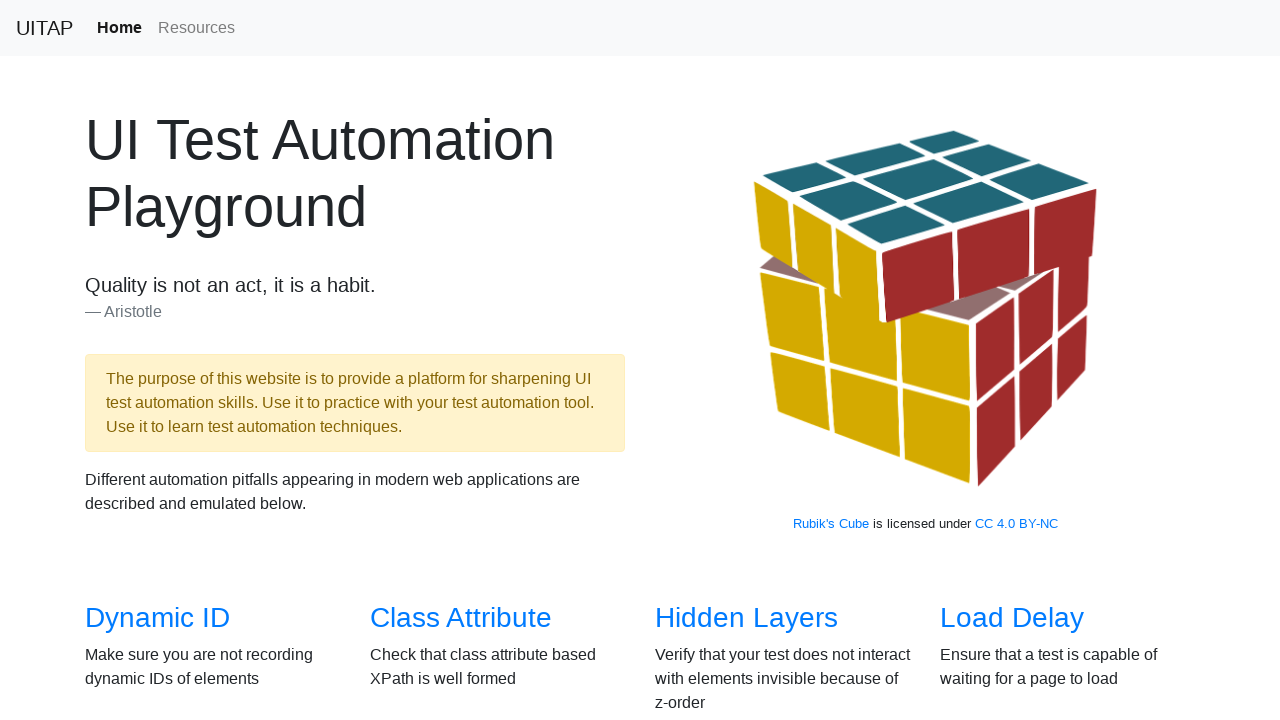

Clicked on Text Input menu option at (1002, 360) on text='Text Input'
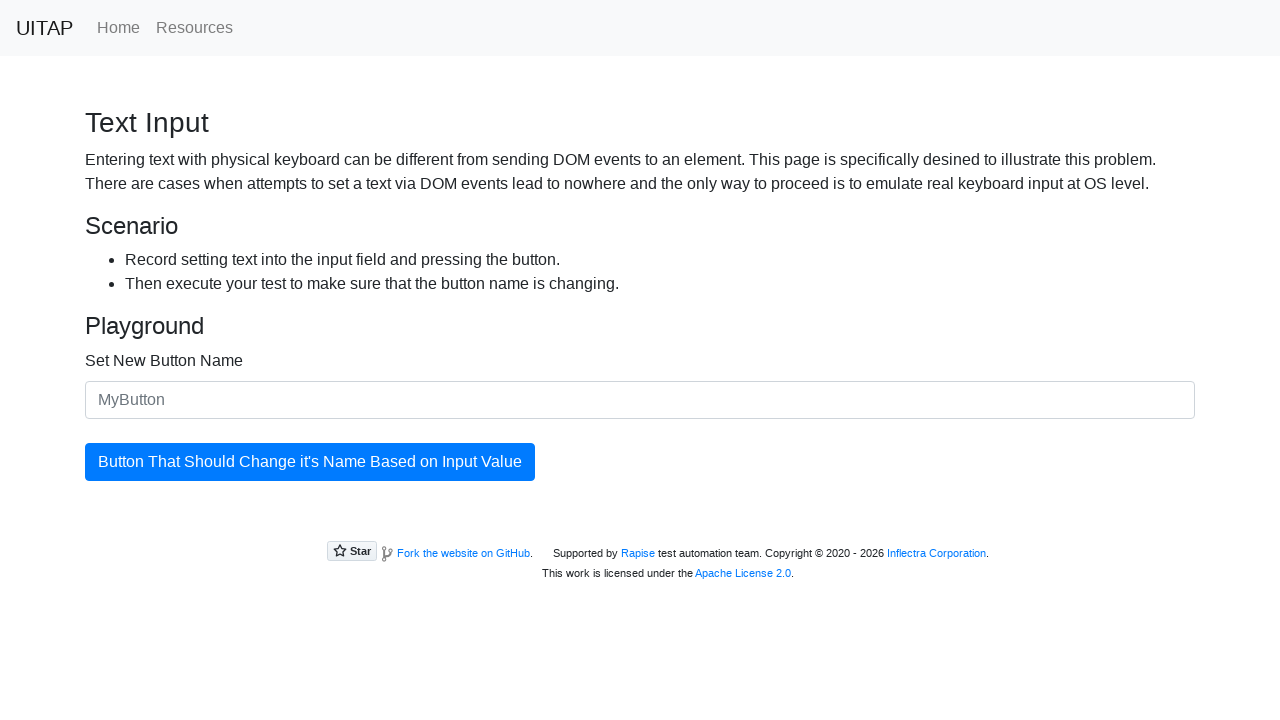

Filled input field with 'New Button' on .form-control
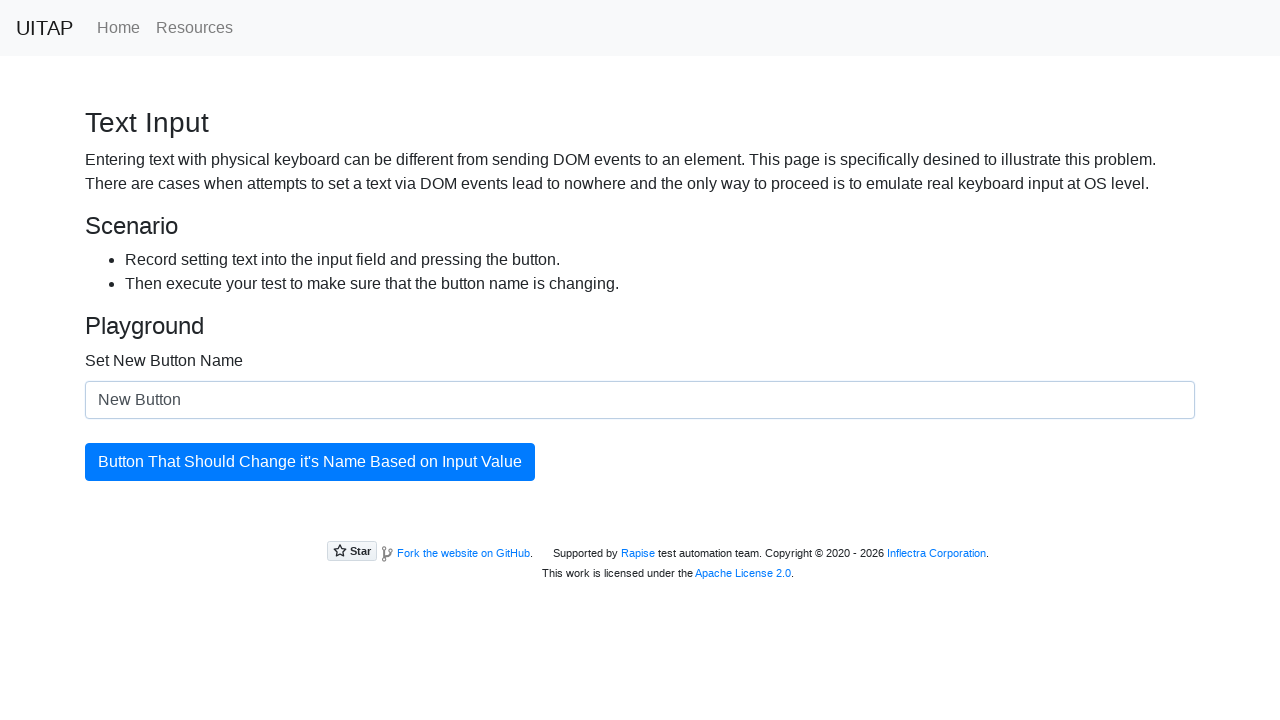

Clicked the button to update its label at (310, 462) on #updatingButton
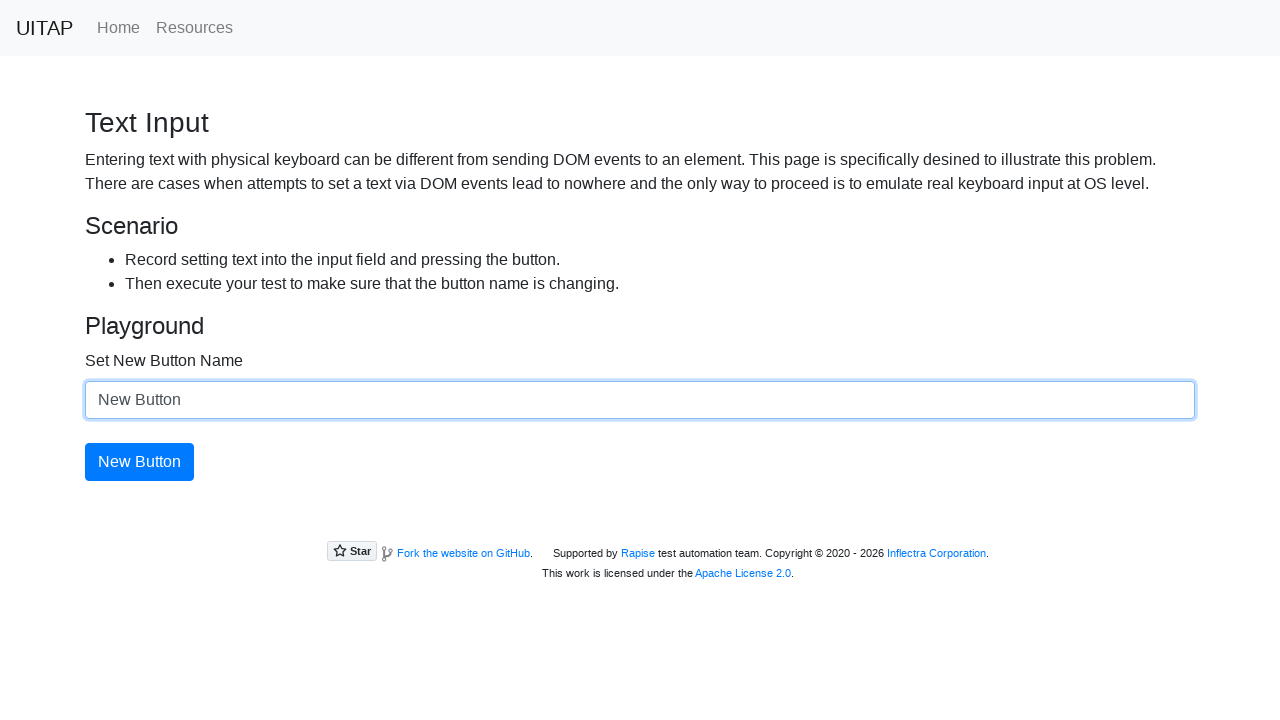

Verified button text updated to 'New Button'
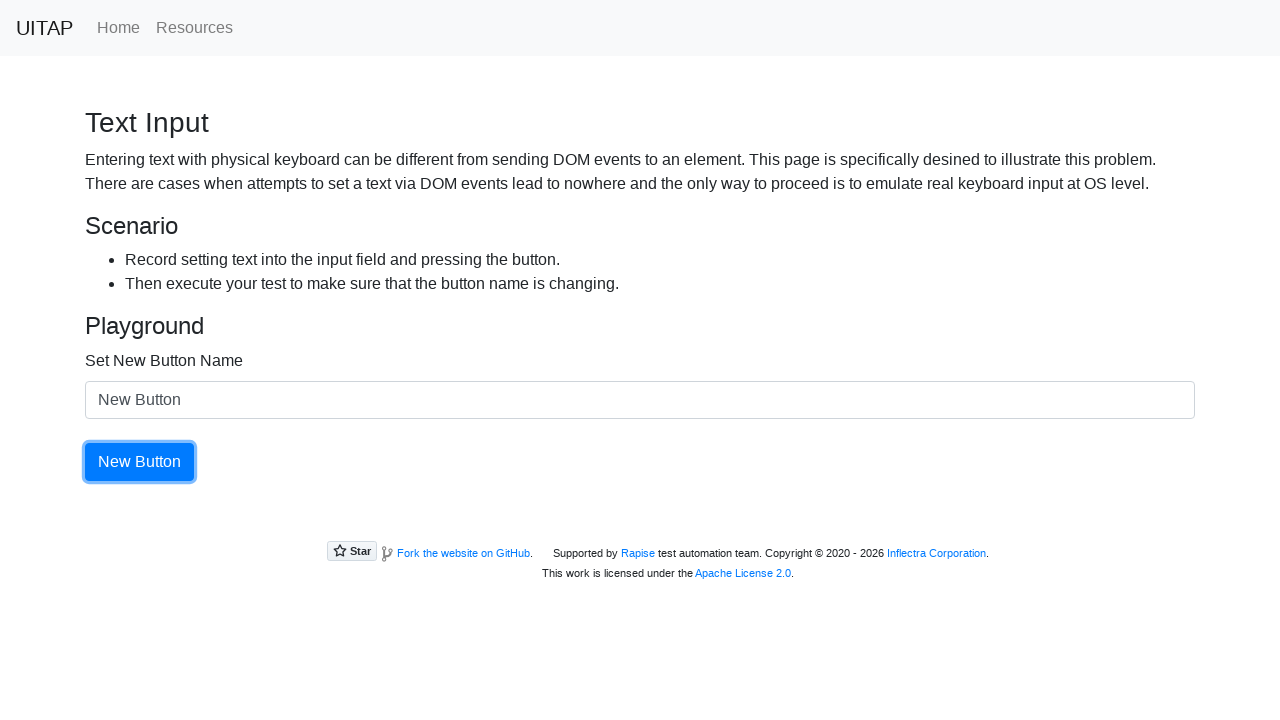

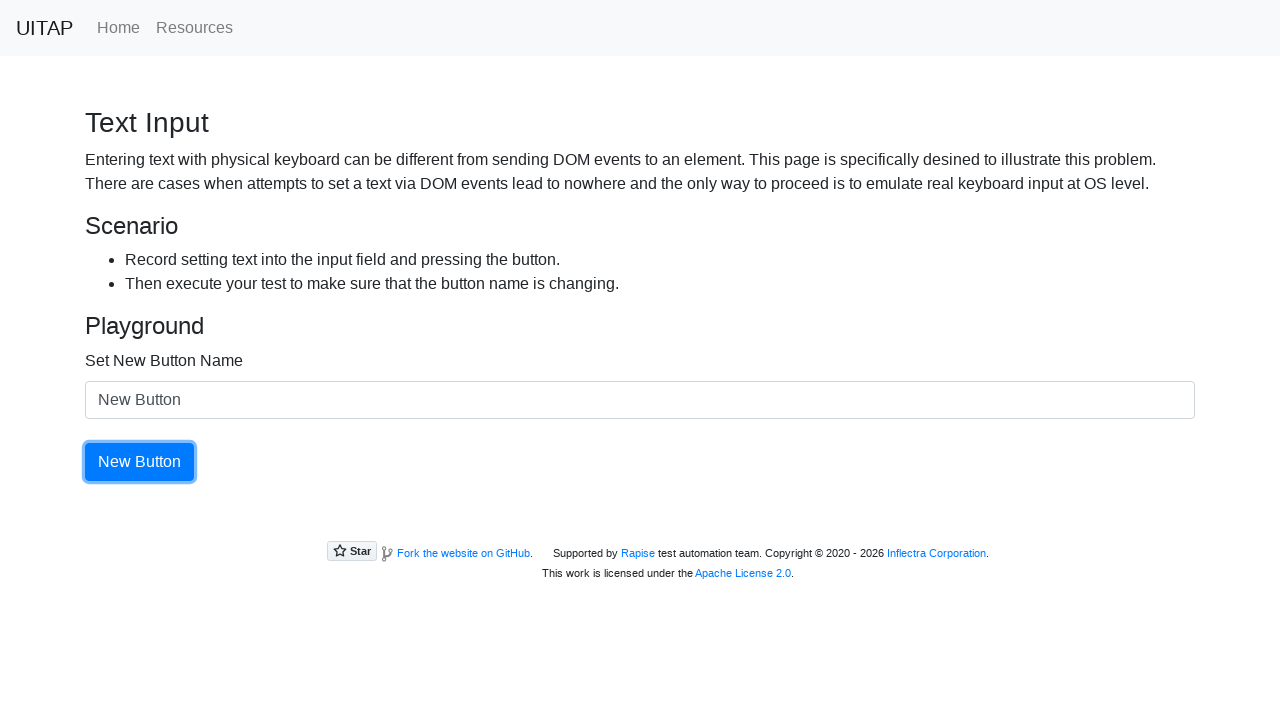